Tests a simple form by filling in first name, last name, city, and country fields, then clicking the submit button.

Starting URL: http://suninjuly.github.io/simple_form_find_task.html

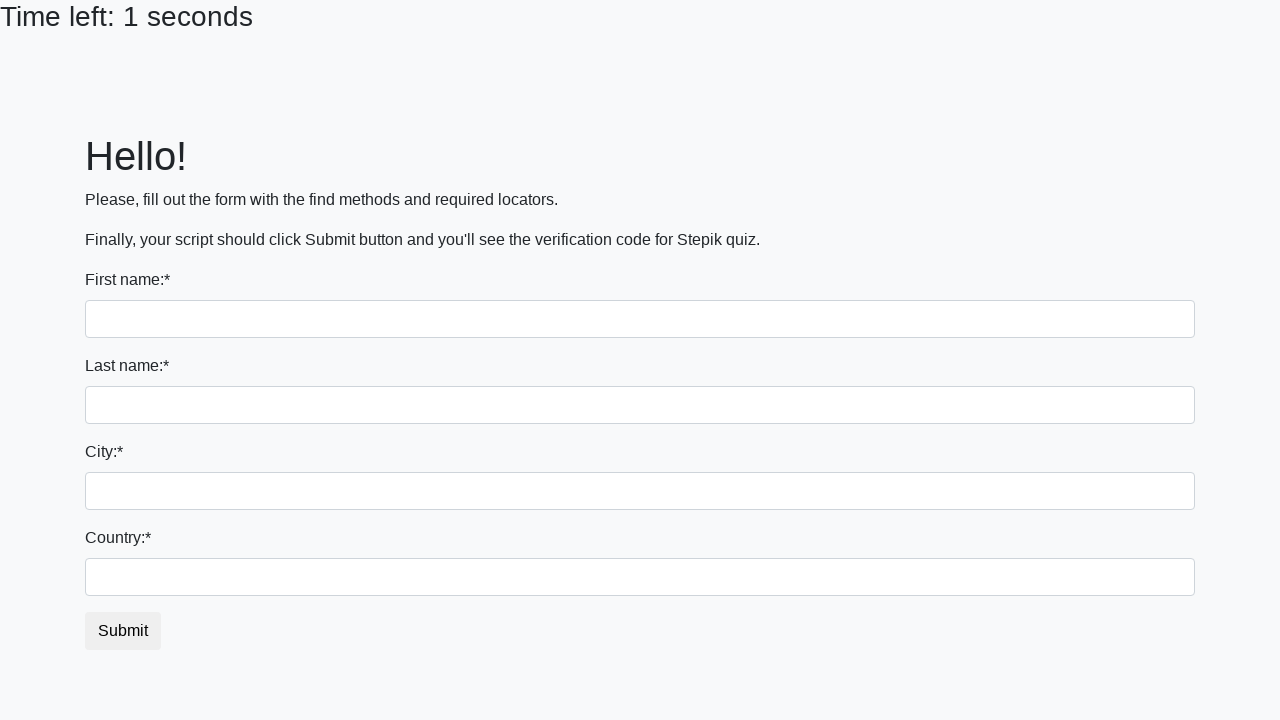

Filled first name field with 'Ivan' on div input[name='first_name']
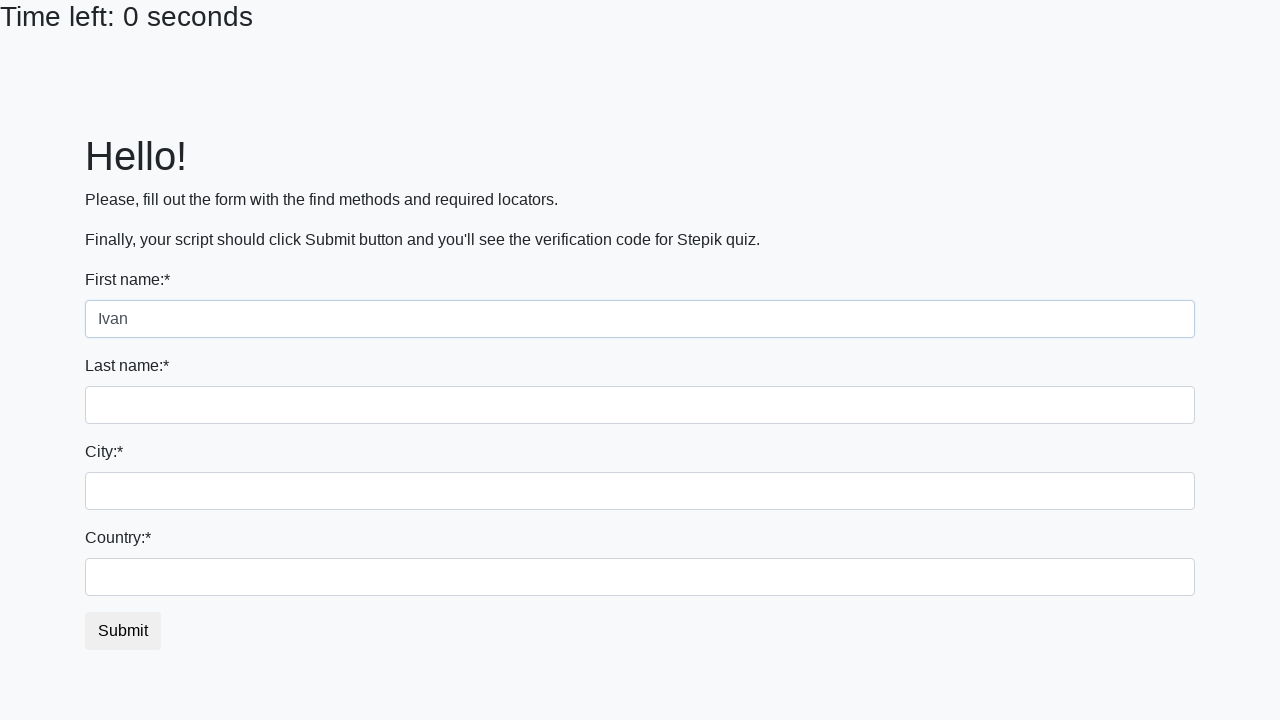

Filled last name field with 'Petrov' on input[name='last_name']
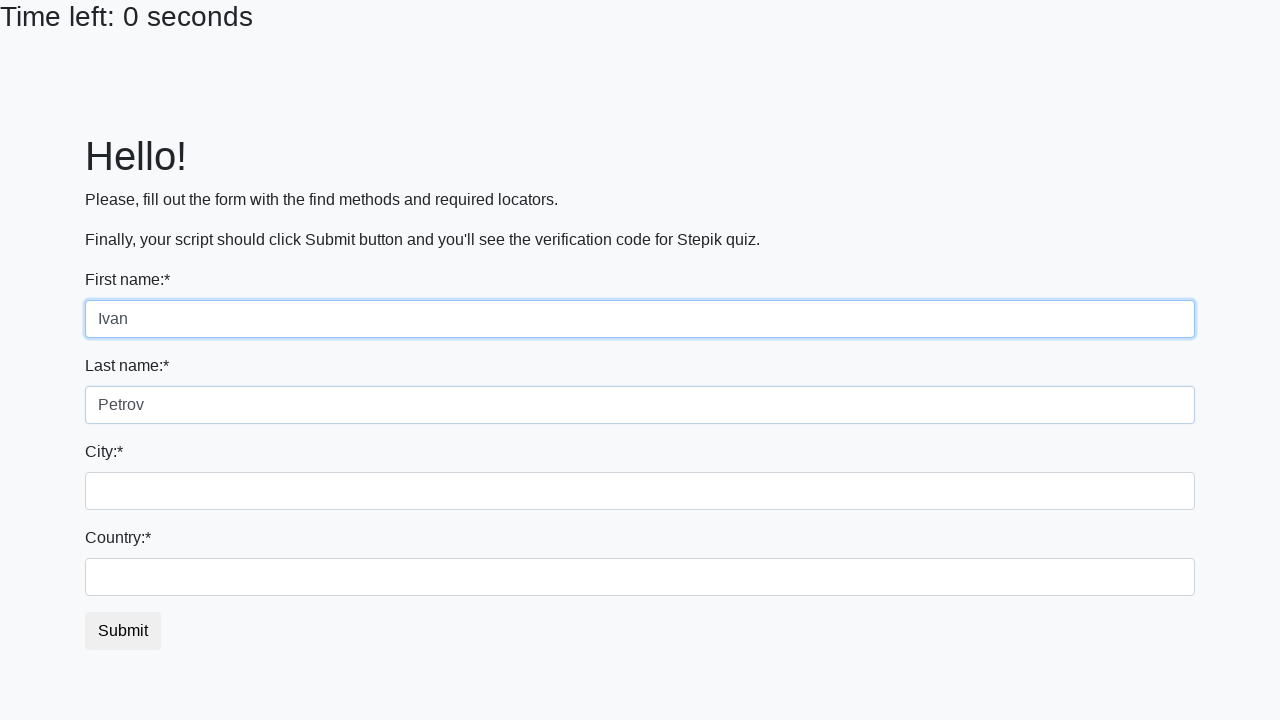

Filled city field with 'Smolensk' on input[name='firstname']
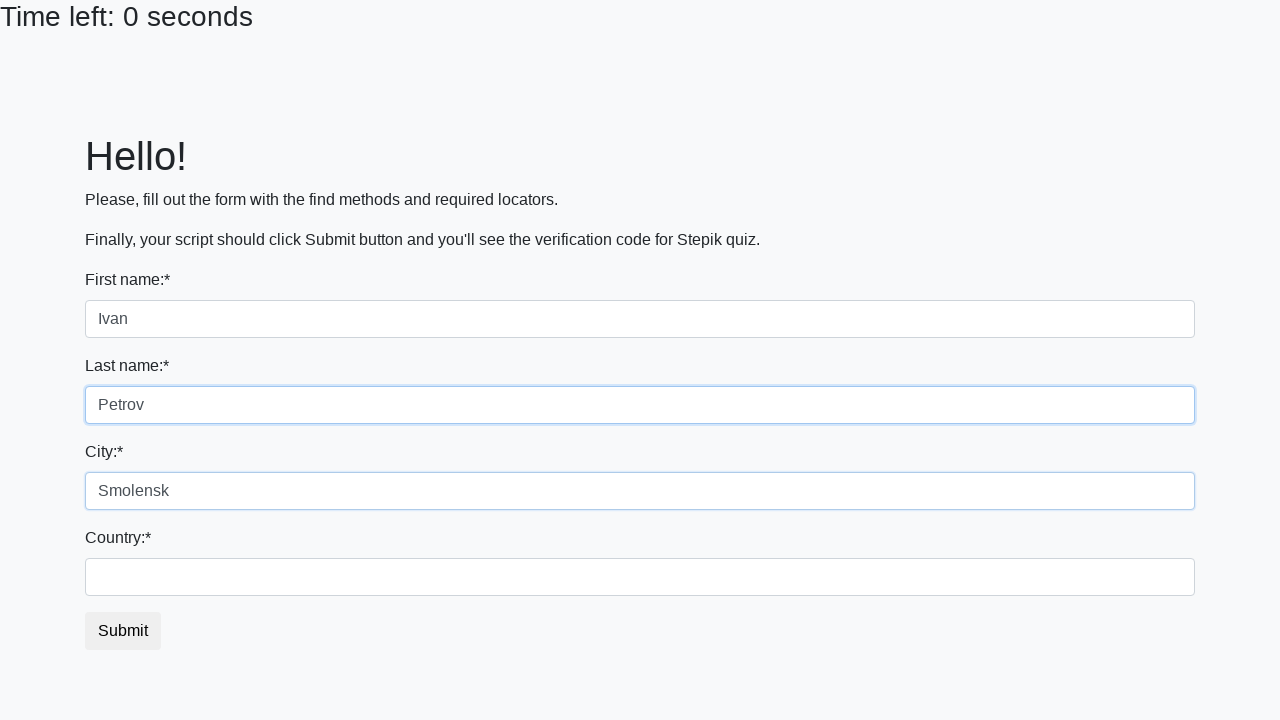

Filled country field with 'Russia' on #country
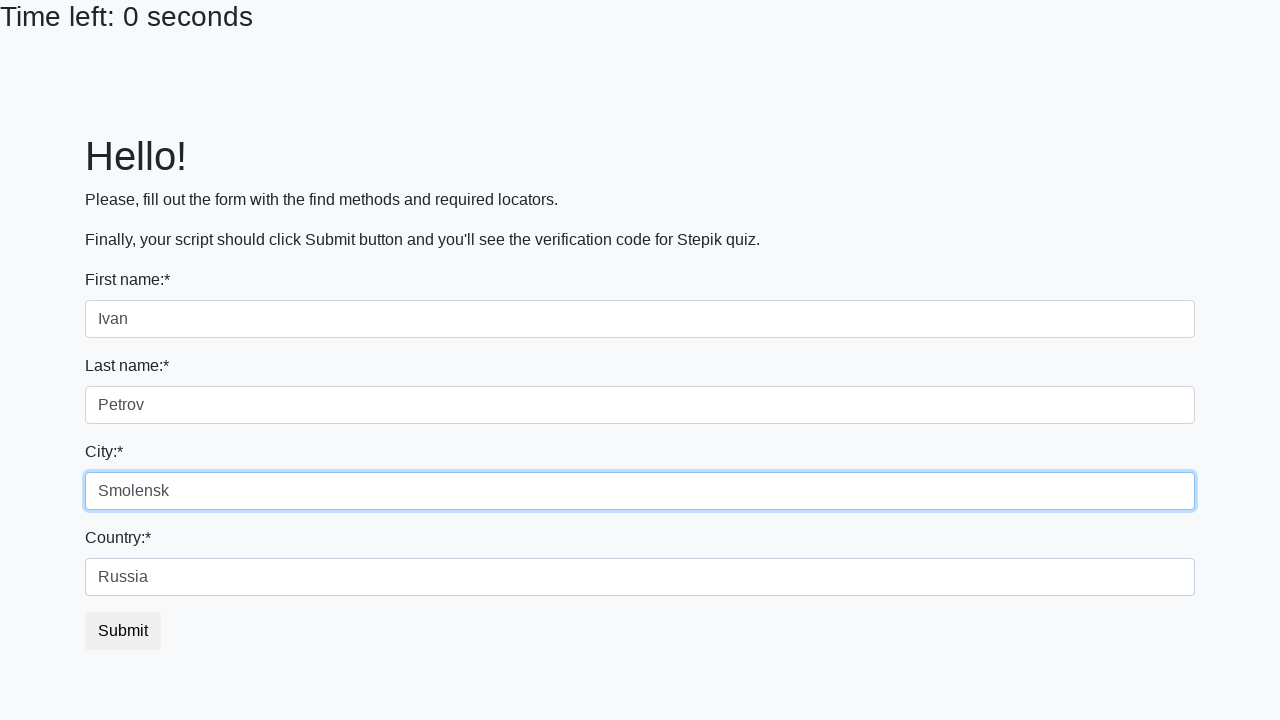

Clicked submit button to complete form at (123, 631) on button.btn
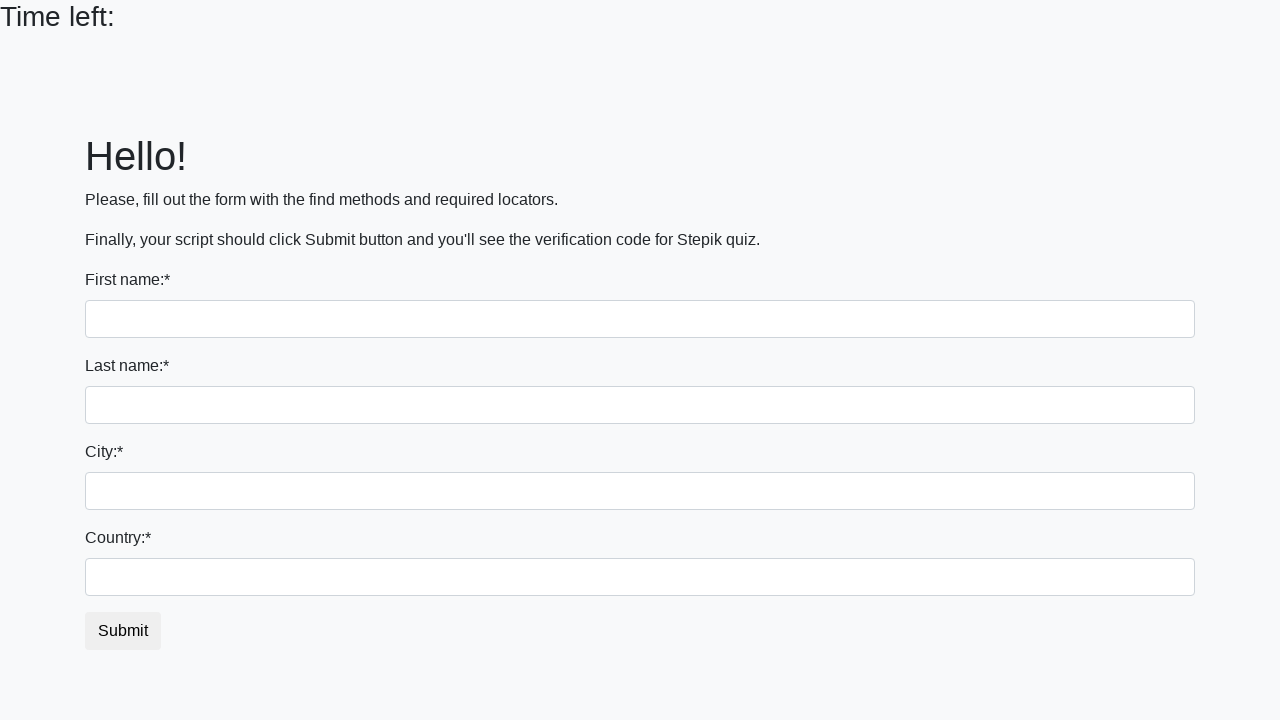

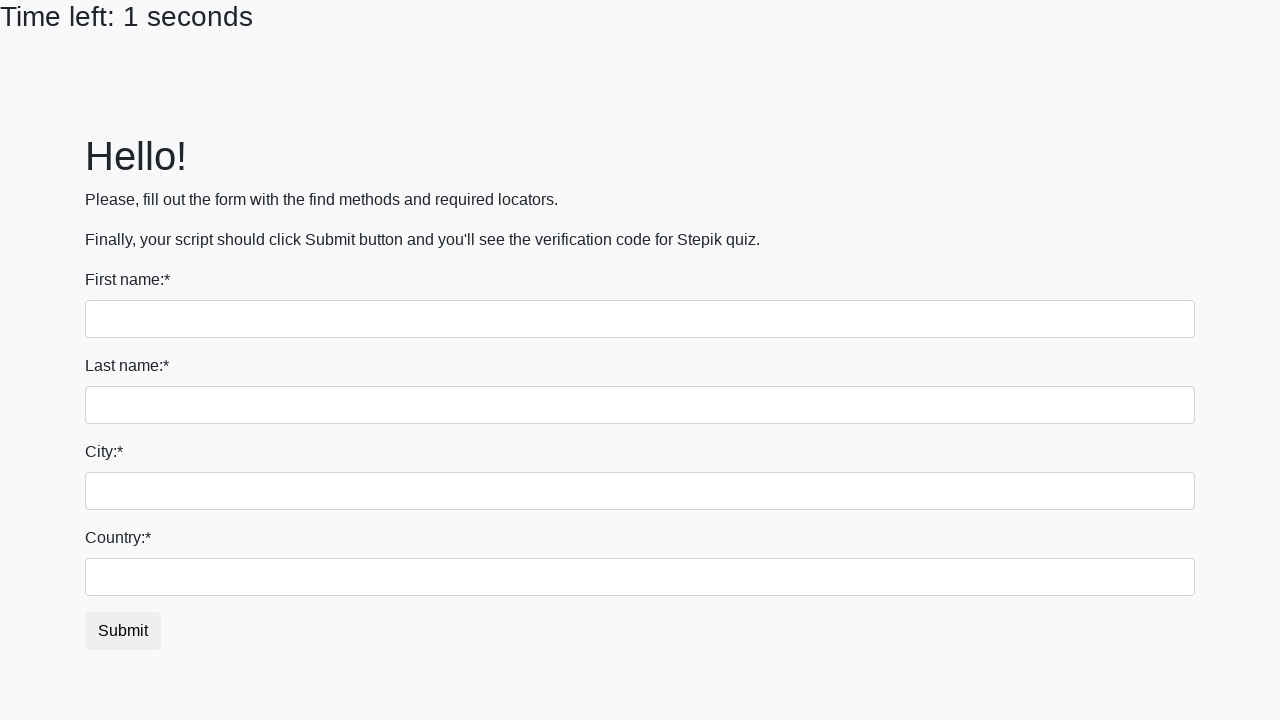